Tests jQuery UI datepicker functionality by opening the calendar, navigating through months until December is found, and selecting the 14th day.

Starting URL: https://jqueryui.com/datepicker/

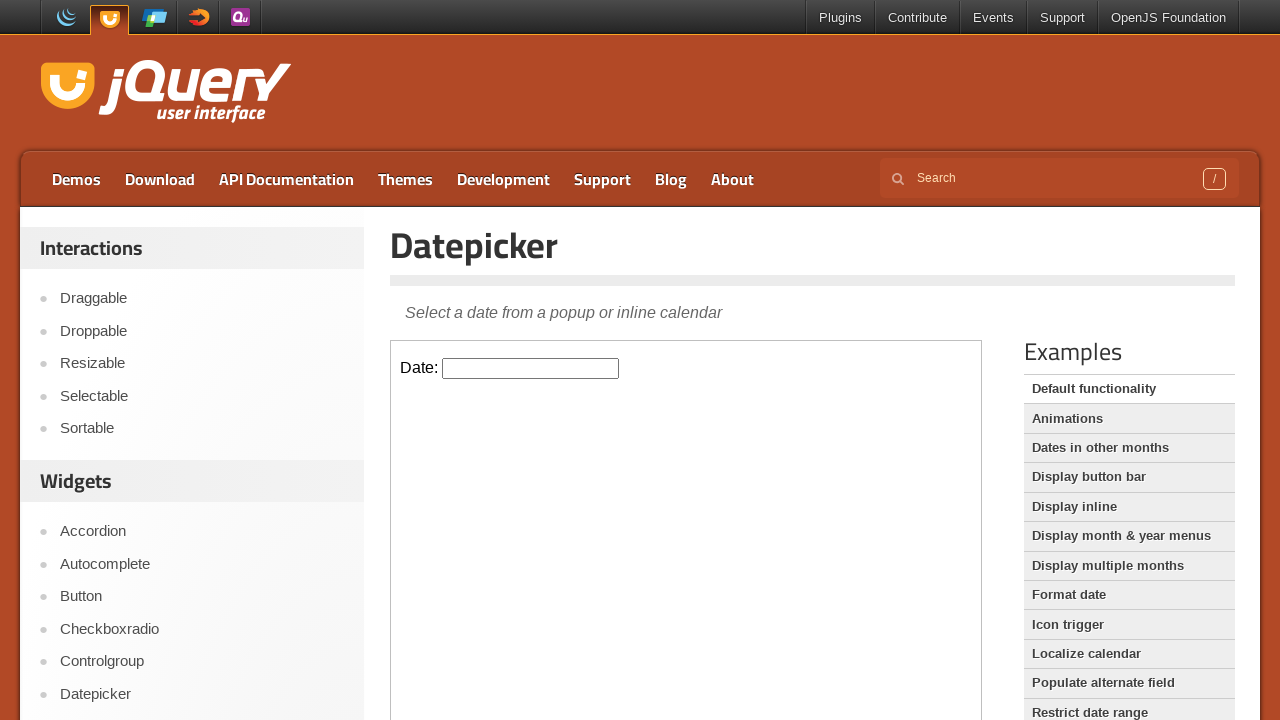

Located demo iframe containing the datepicker
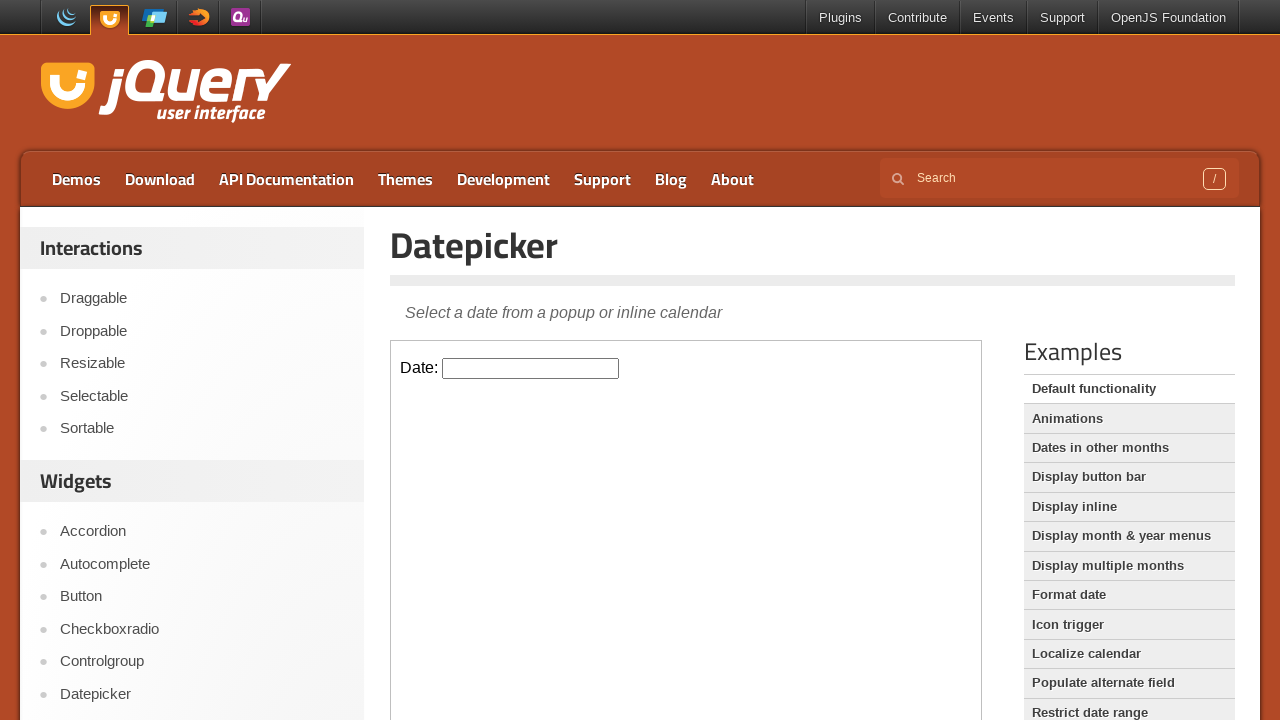

Clicked datepicker input to open calendar at (531, 368) on iframe.demo-frame >> internal:control=enter-frame >> #datepicker
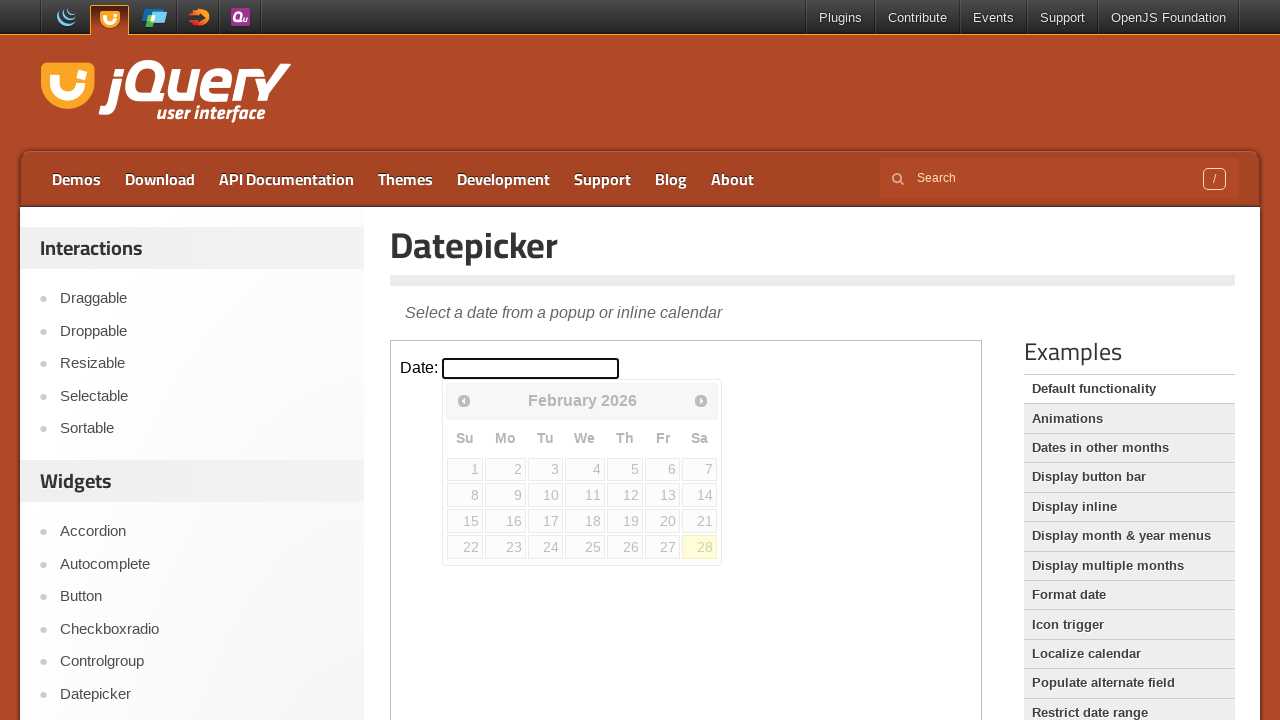

Checked if December is visible (iteration 1)
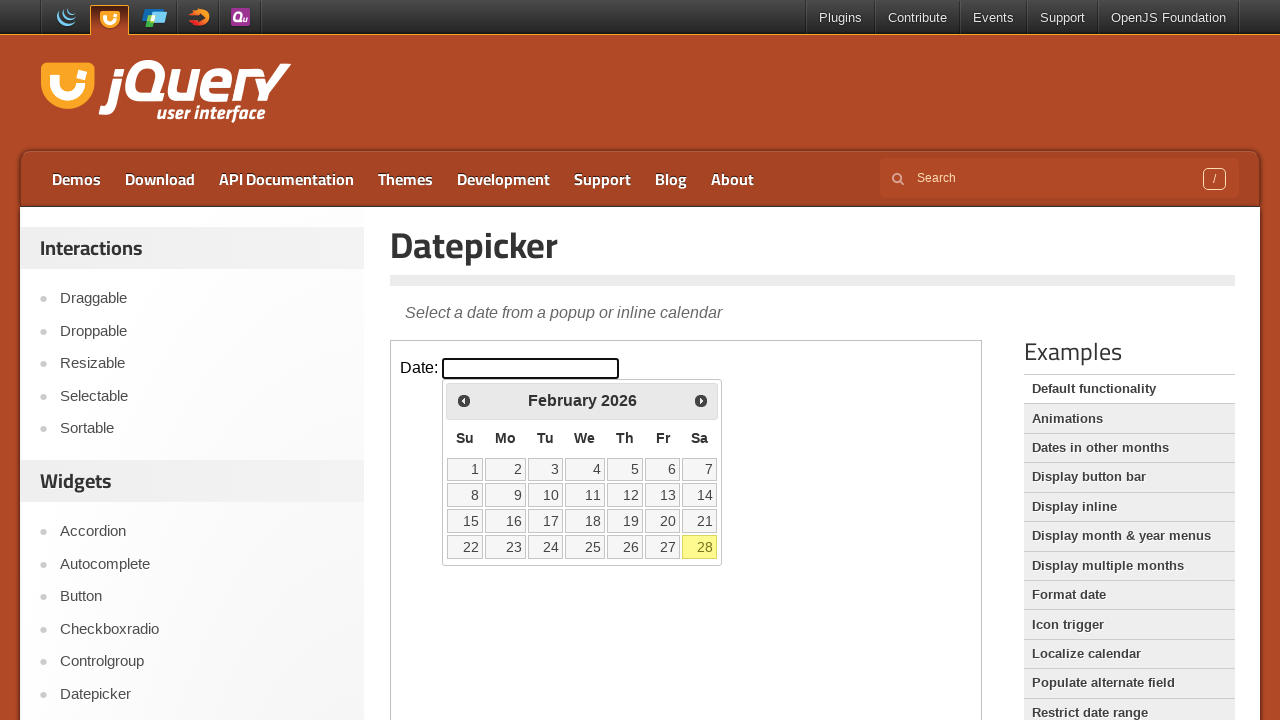

Clicked Next button to navigate to next month (iteration 1) at (701, 400) on iframe.demo-frame >> internal:control=enter-frame >> xpath=//span[text()='Next']
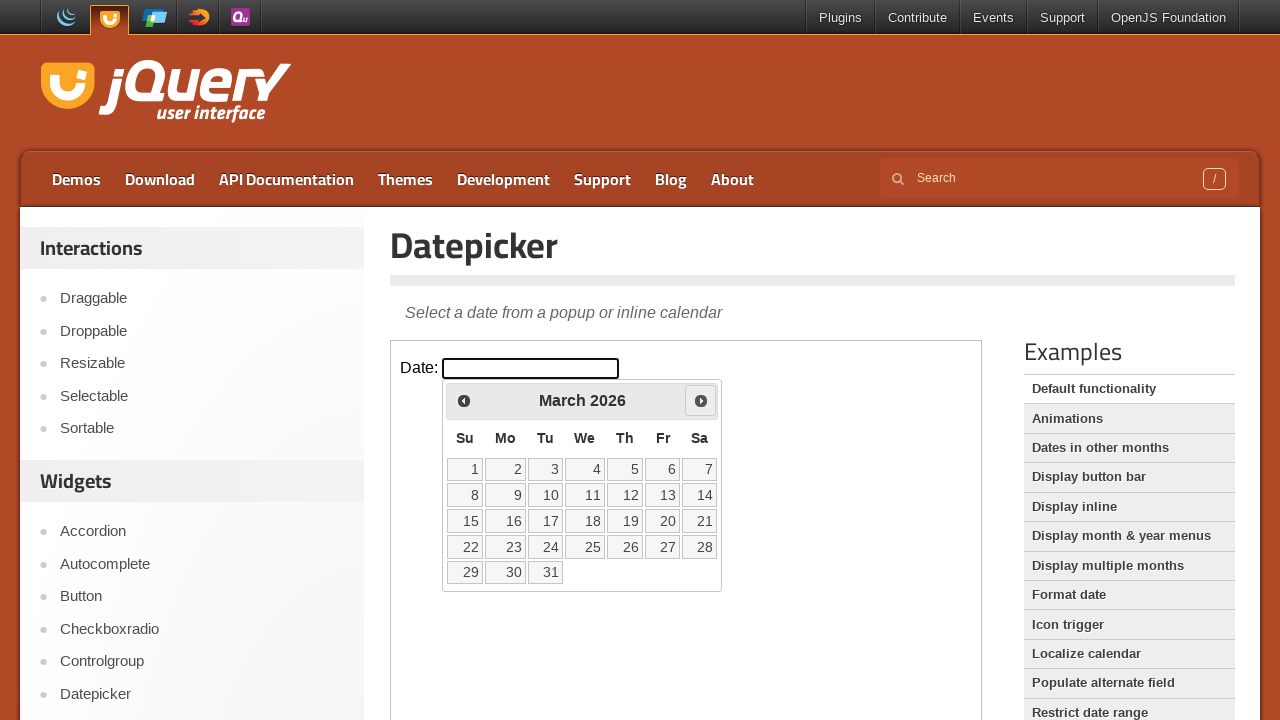

Waited for calendar animation to complete
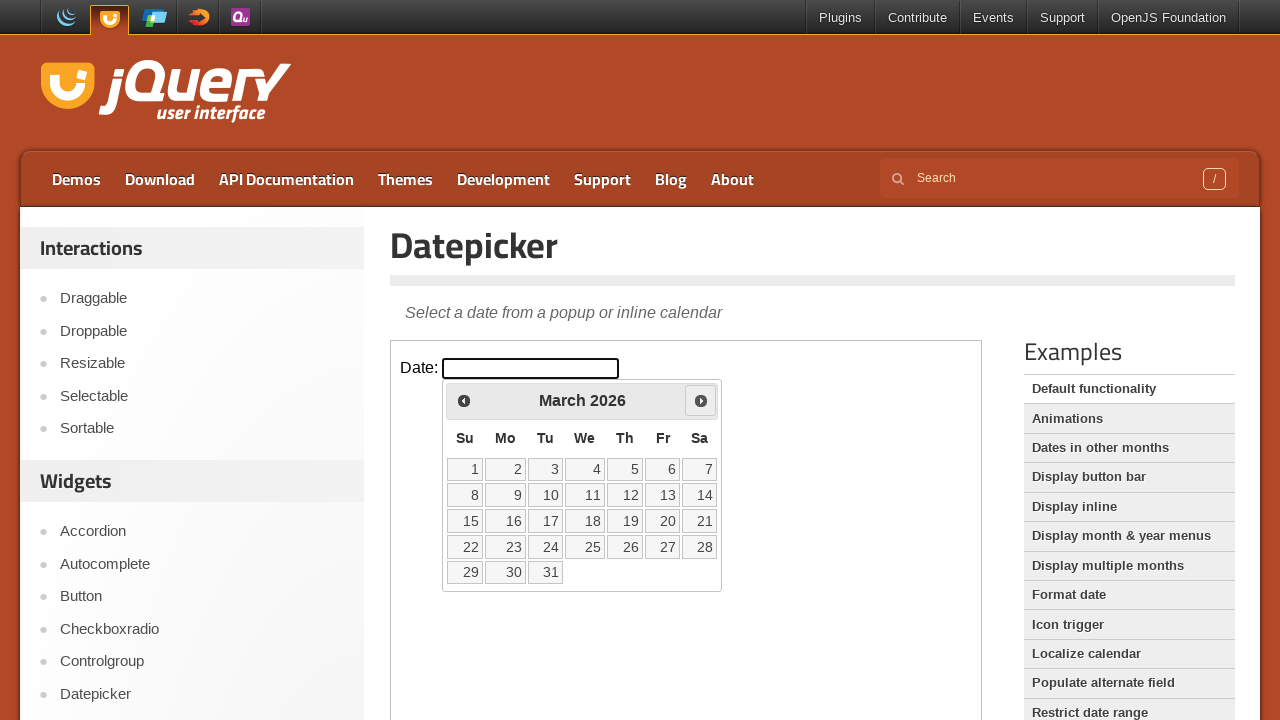

Checked if December is visible (iteration 2)
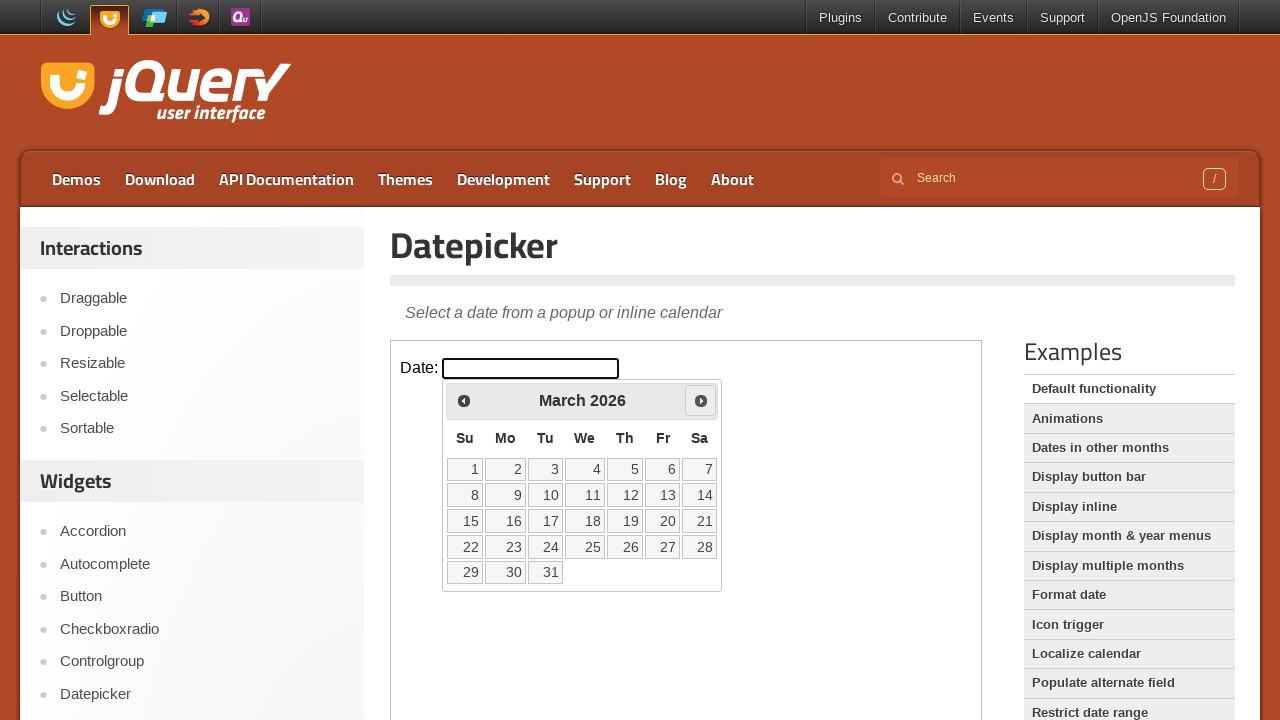

Clicked Next button to navigate to next month (iteration 2) at (701, 400) on iframe.demo-frame >> internal:control=enter-frame >> xpath=//span[text()='Next']
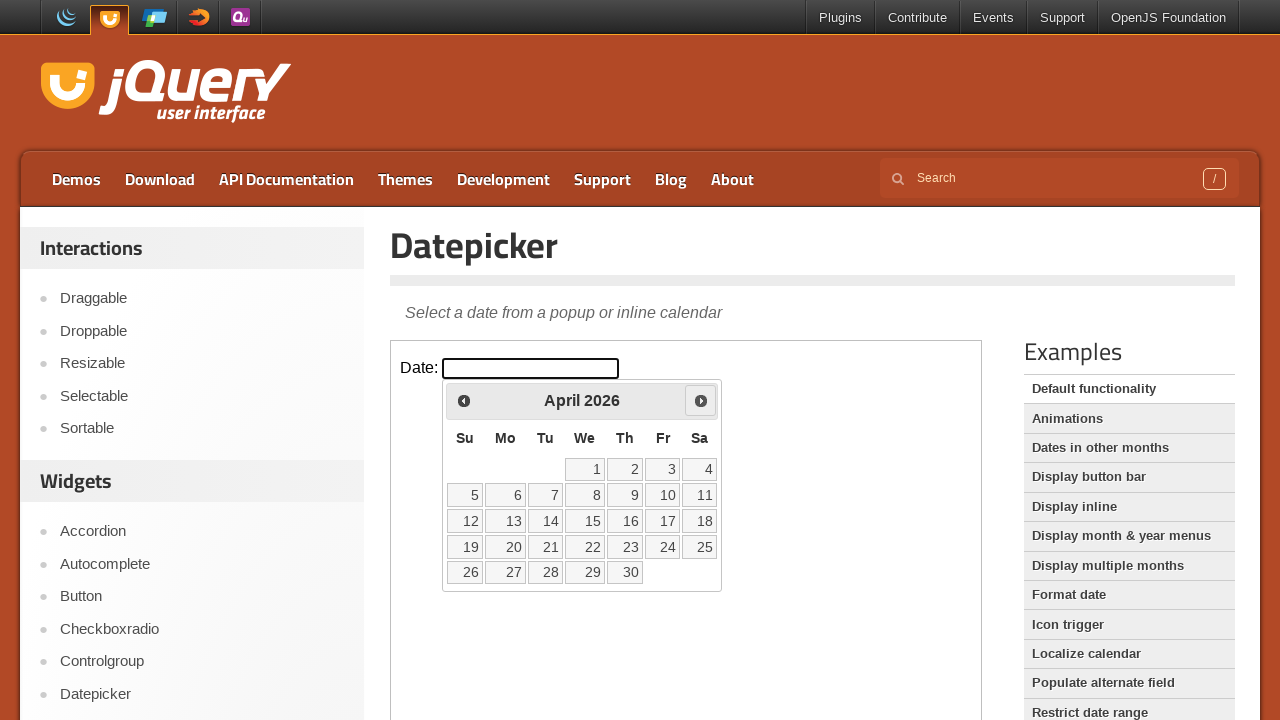

Waited for calendar animation to complete
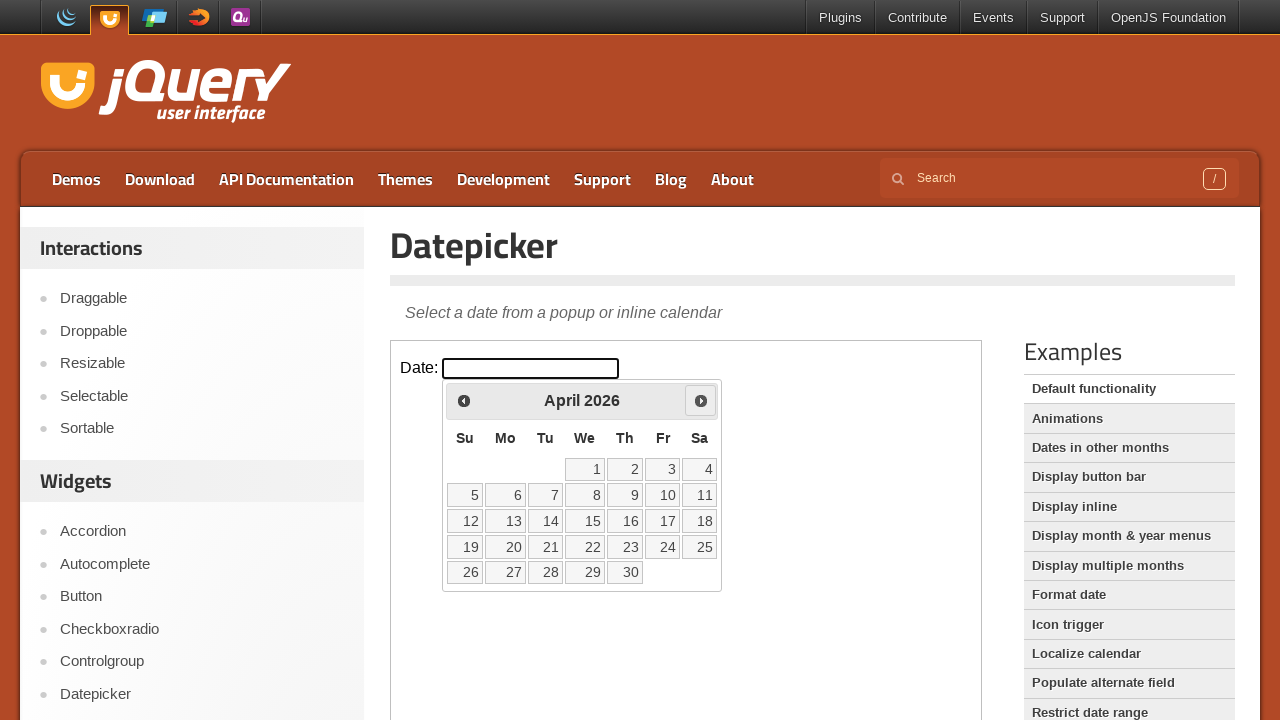

Checked if December is visible (iteration 3)
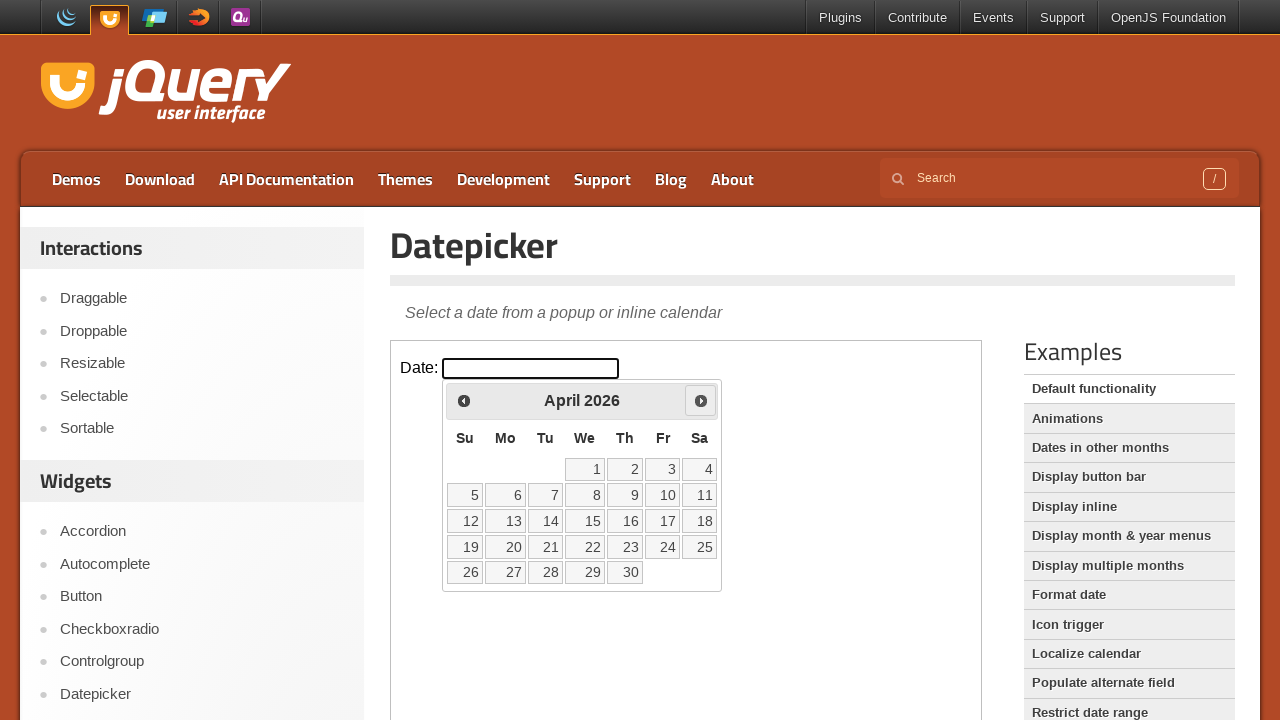

Clicked Next button to navigate to next month (iteration 3) at (701, 400) on iframe.demo-frame >> internal:control=enter-frame >> xpath=//span[text()='Next']
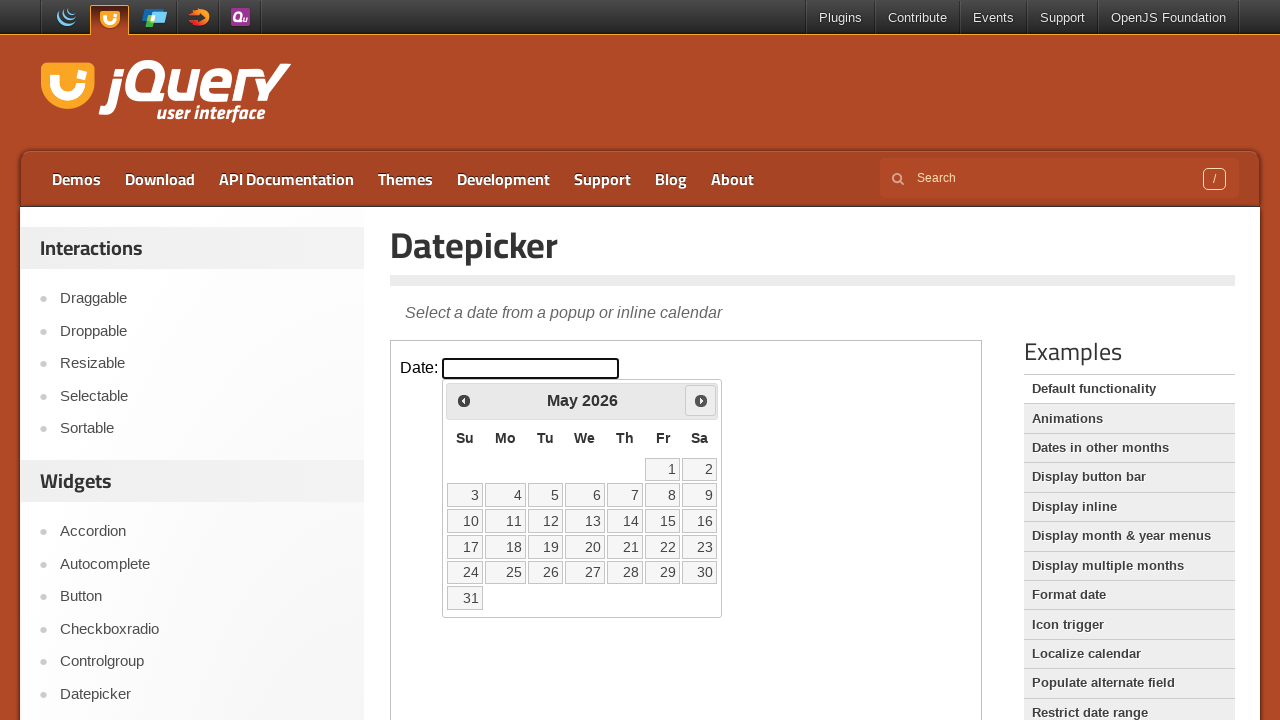

Waited for calendar animation to complete
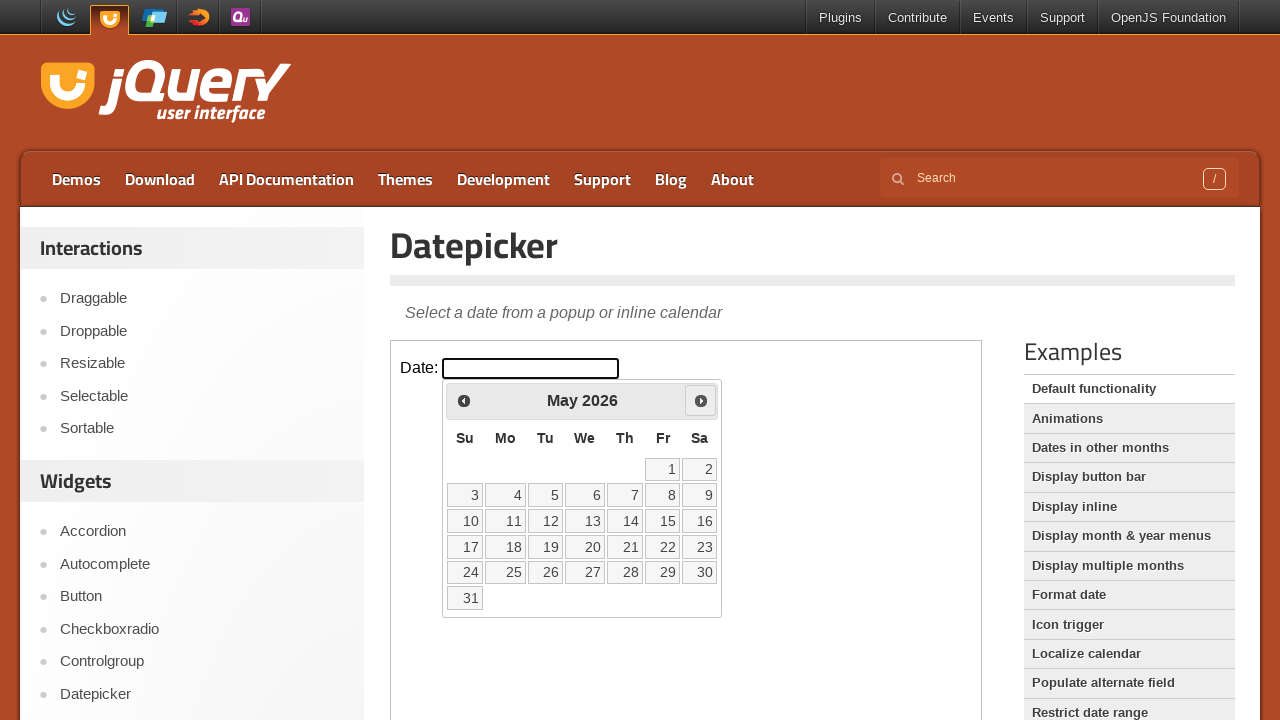

Checked if December is visible (iteration 4)
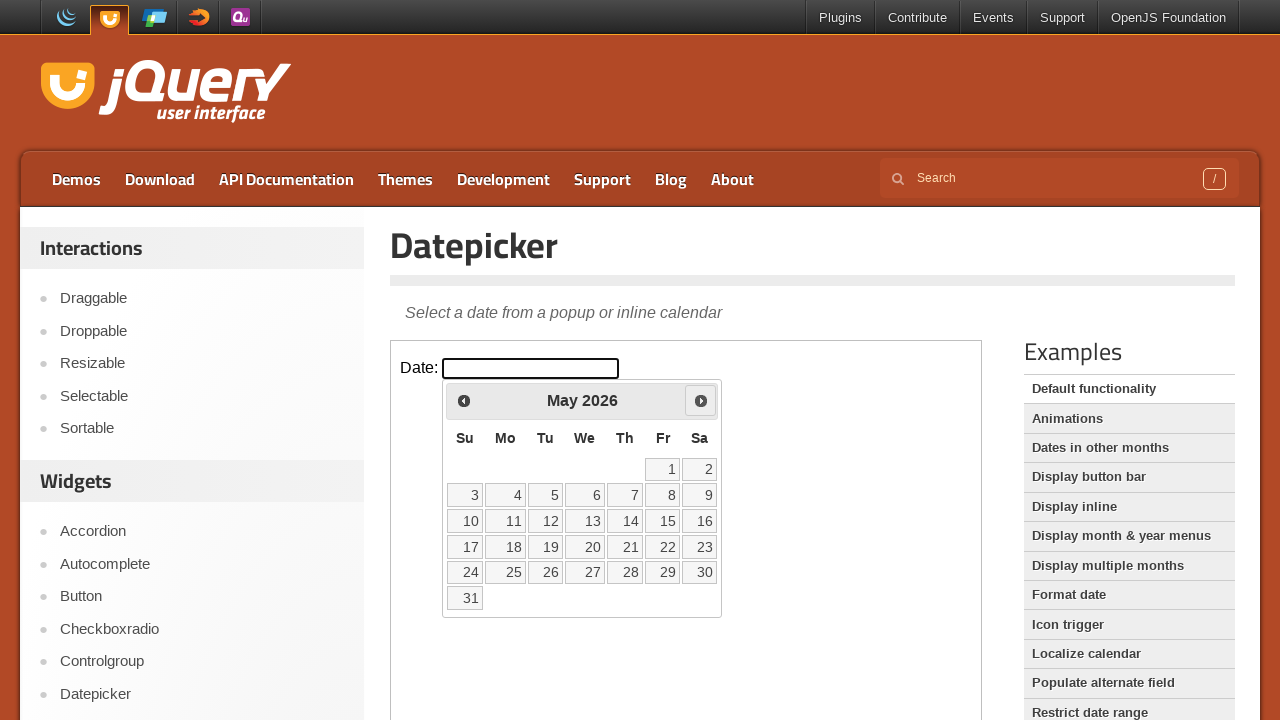

Clicked Next button to navigate to next month (iteration 4) at (701, 400) on iframe.demo-frame >> internal:control=enter-frame >> xpath=//span[text()='Next']
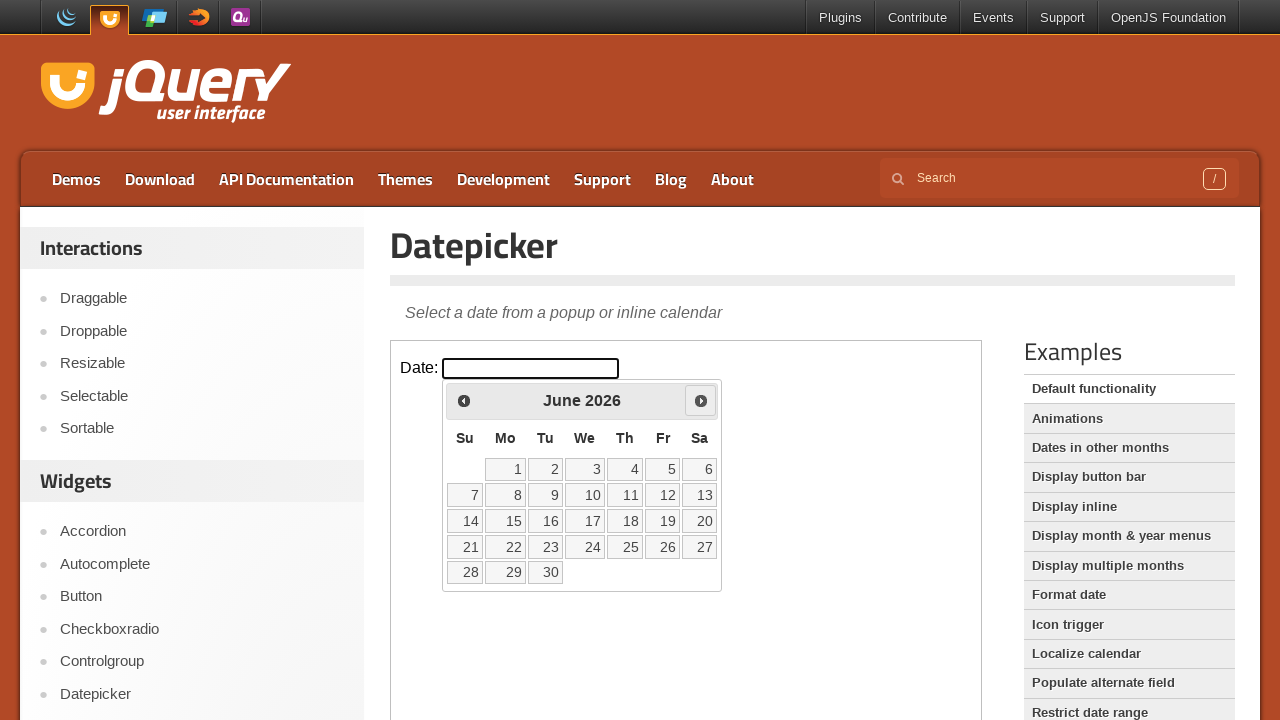

Waited for calendar animation to complete
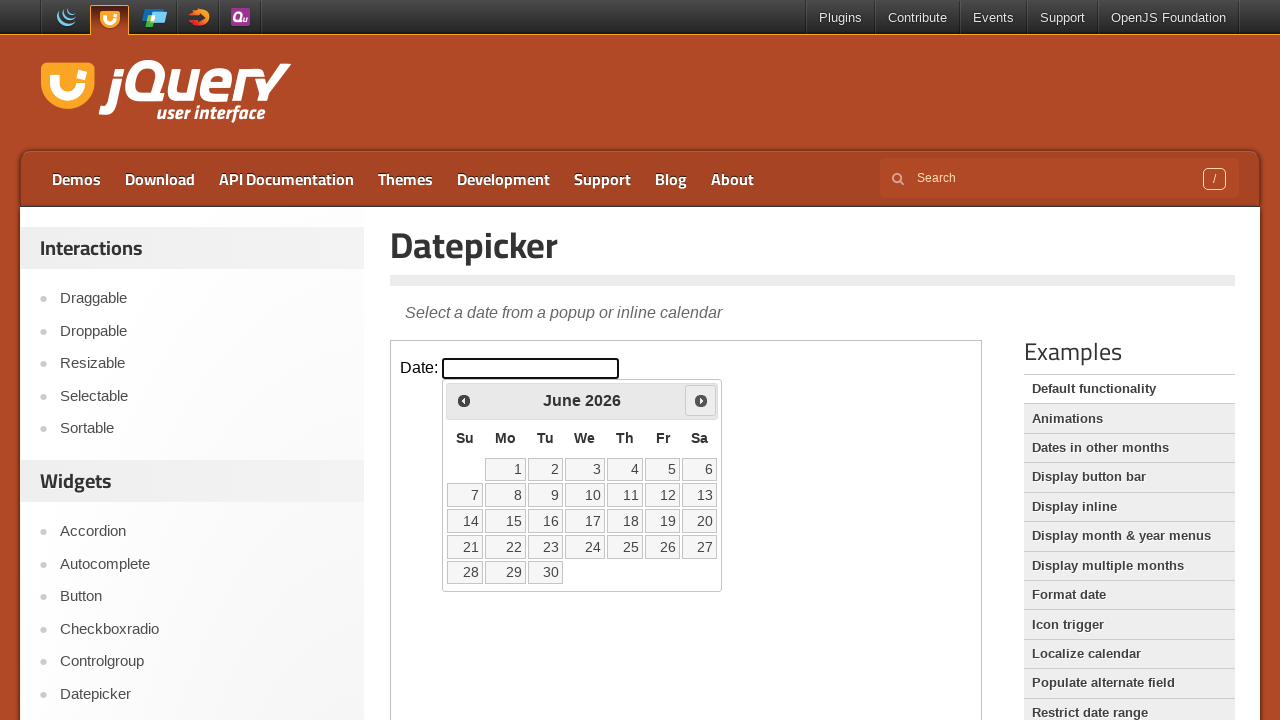

Checked if December is visible (iteration 5)
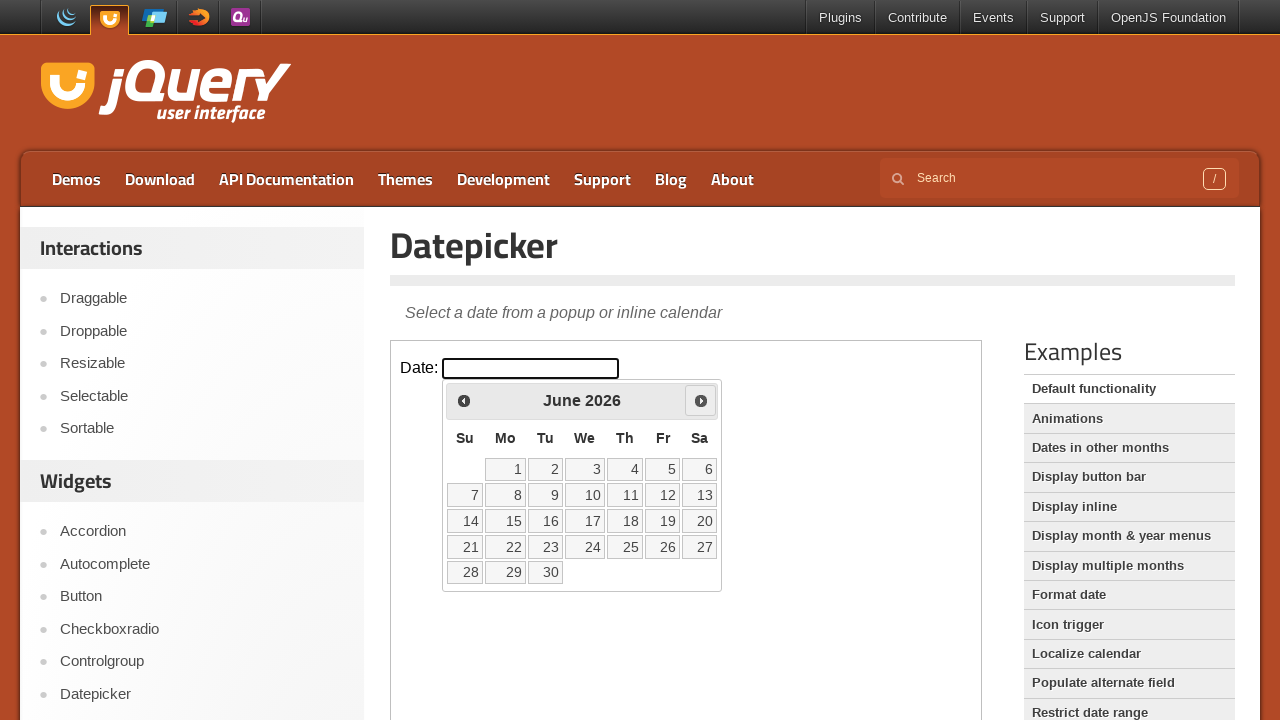

Clicked Next button to navigate to next month (iteration 5) at (701, 400) on iframe.demo-frame >> internal:control=enter-frame >> xpath=//span[text()='Next']
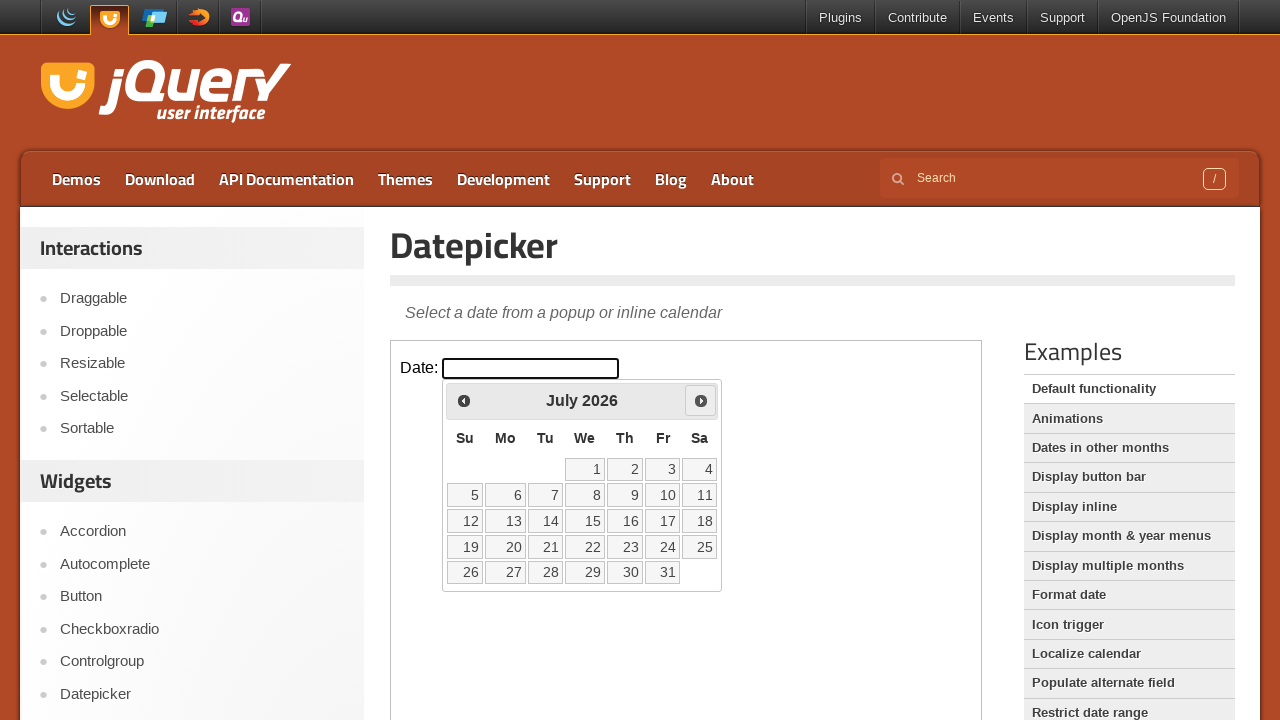

Waited for calendar animation to complete
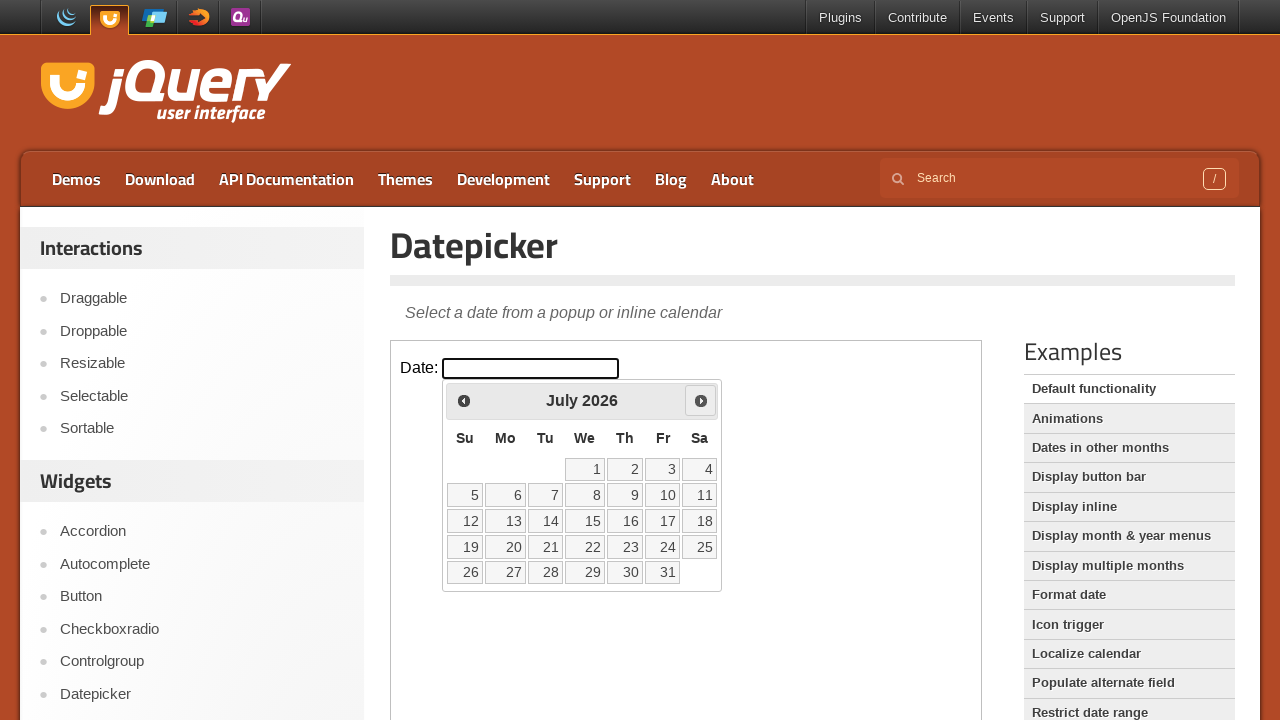

Checked if December is visible (iteration 6)
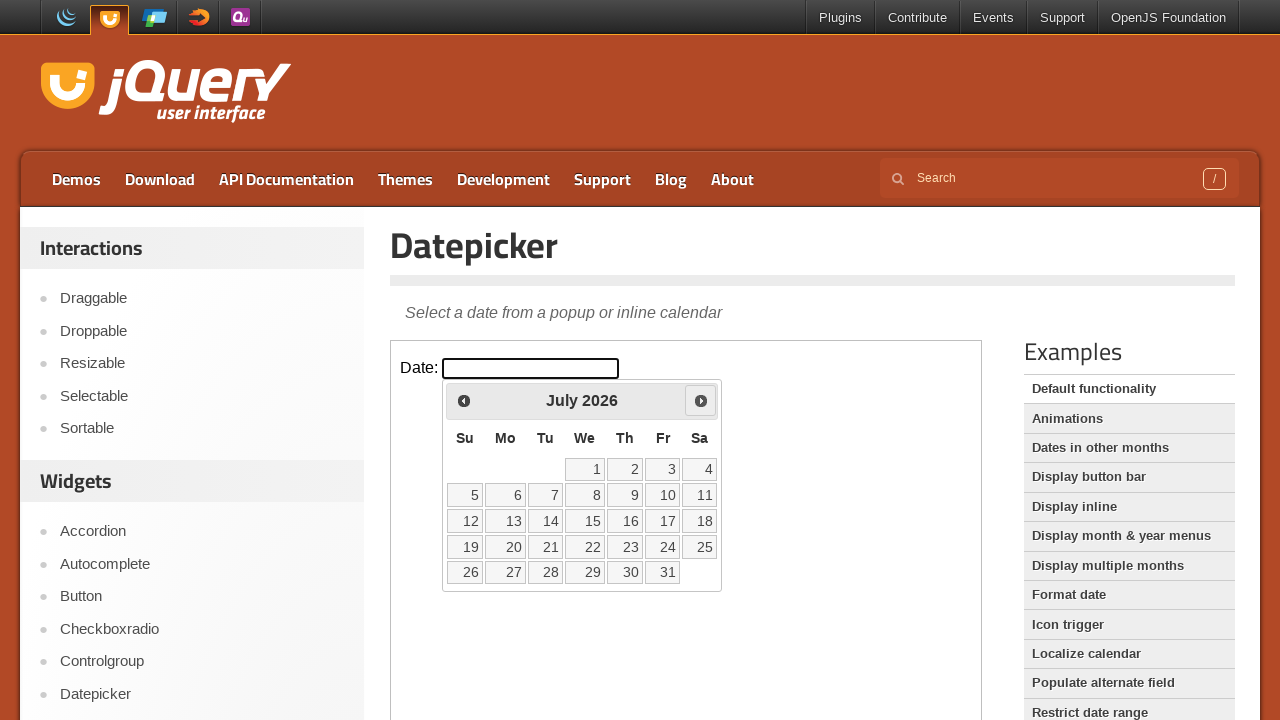

Clicked Next button to navigate to next month (iteration 6) at (701, 400) on iframe.demo-frame >> internal:control=enter-frame >> xpath=//span[text()='Next']
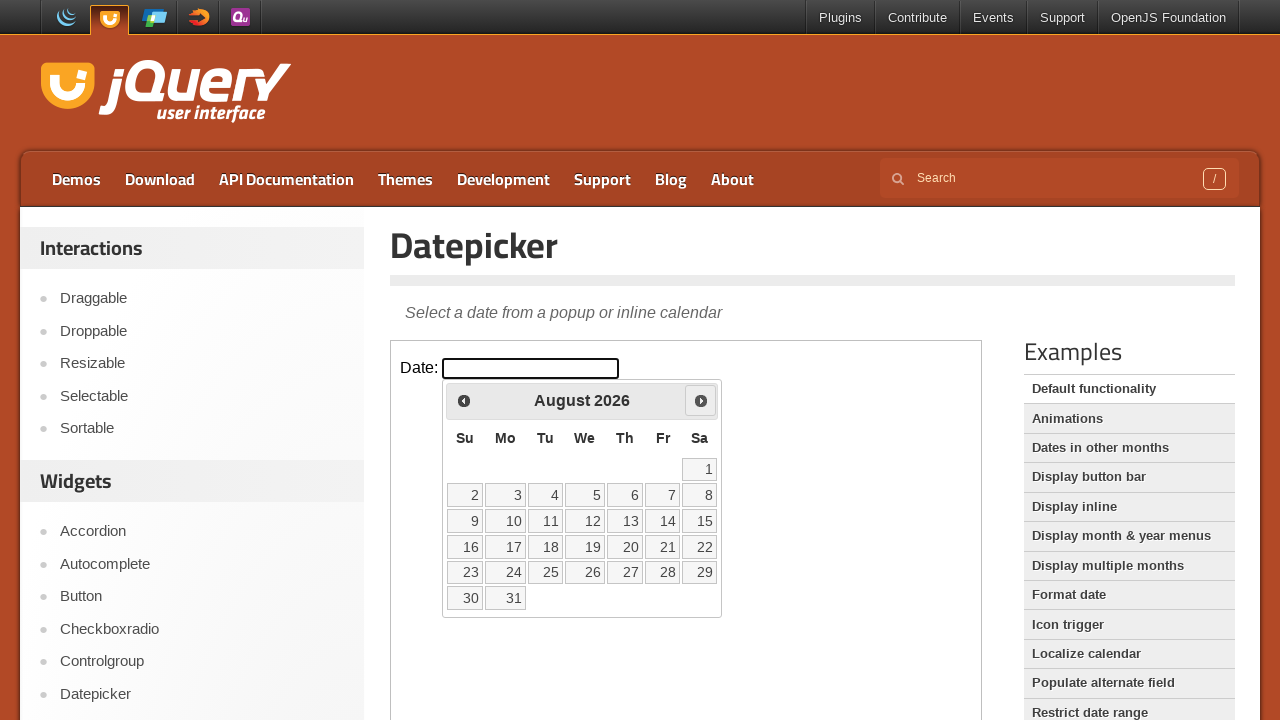

Waited for calendar animation to complete
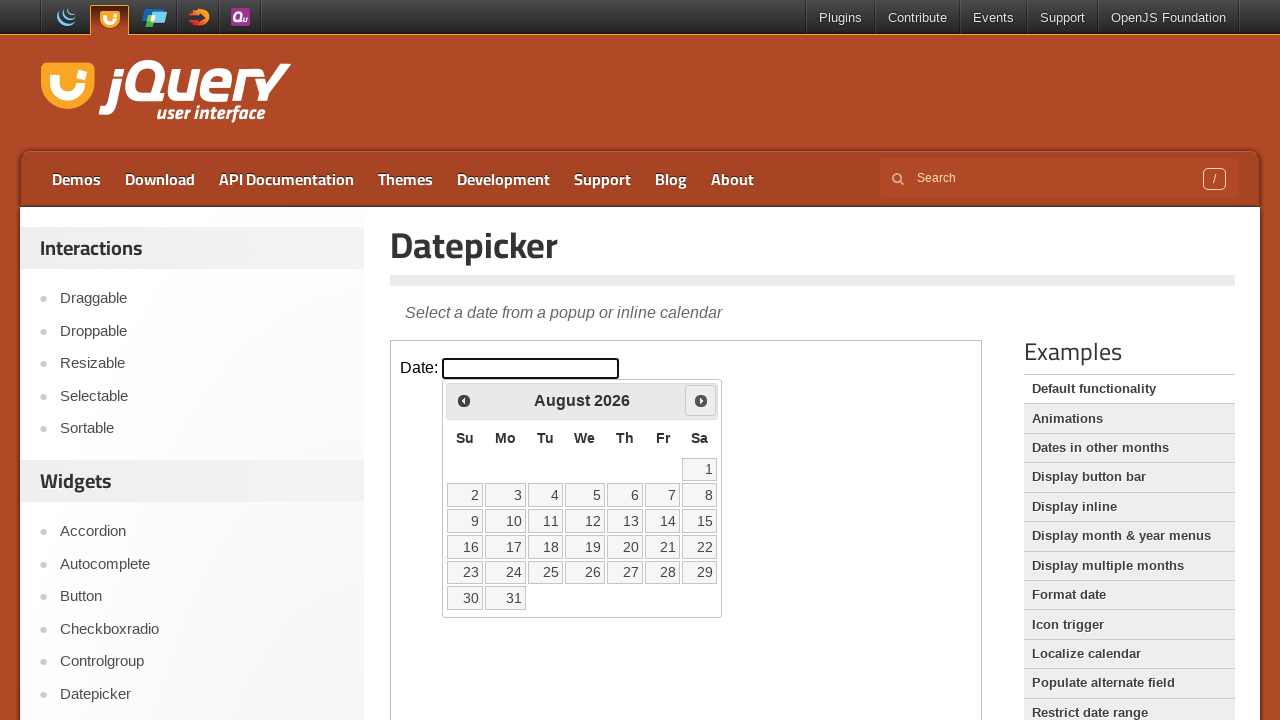

Checked if December is visible (iteration 7)
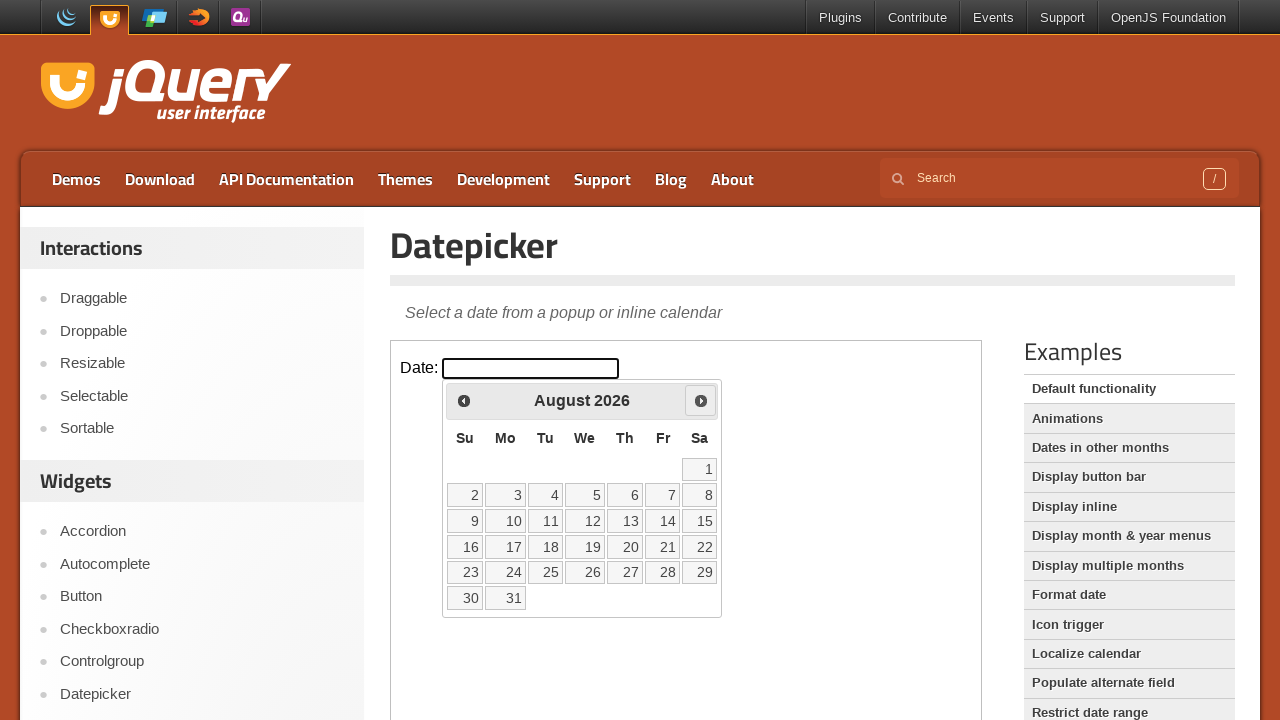

Clicked Next button to navigate to next month (iteration 7) at (701, 400) on iframe.demo-frame >> internal:control=enter-frame >> xpath=//span[text()='Next']
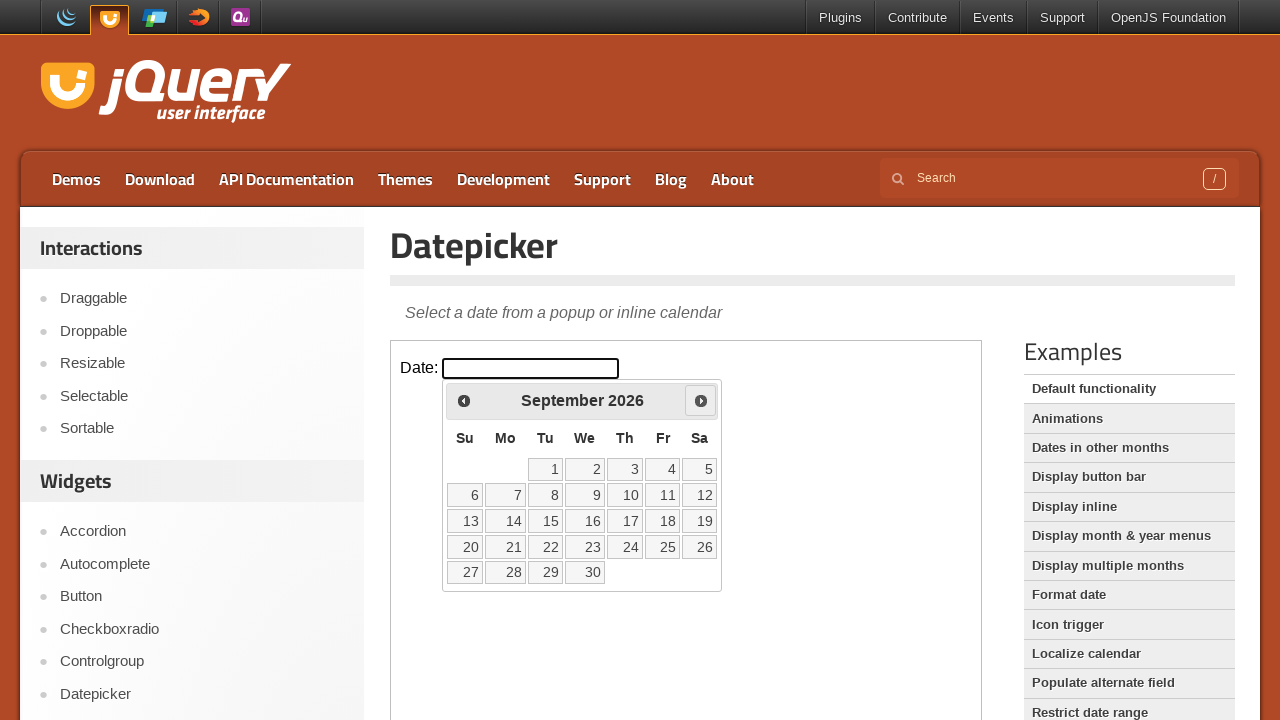

Waited for calendar animation to complete
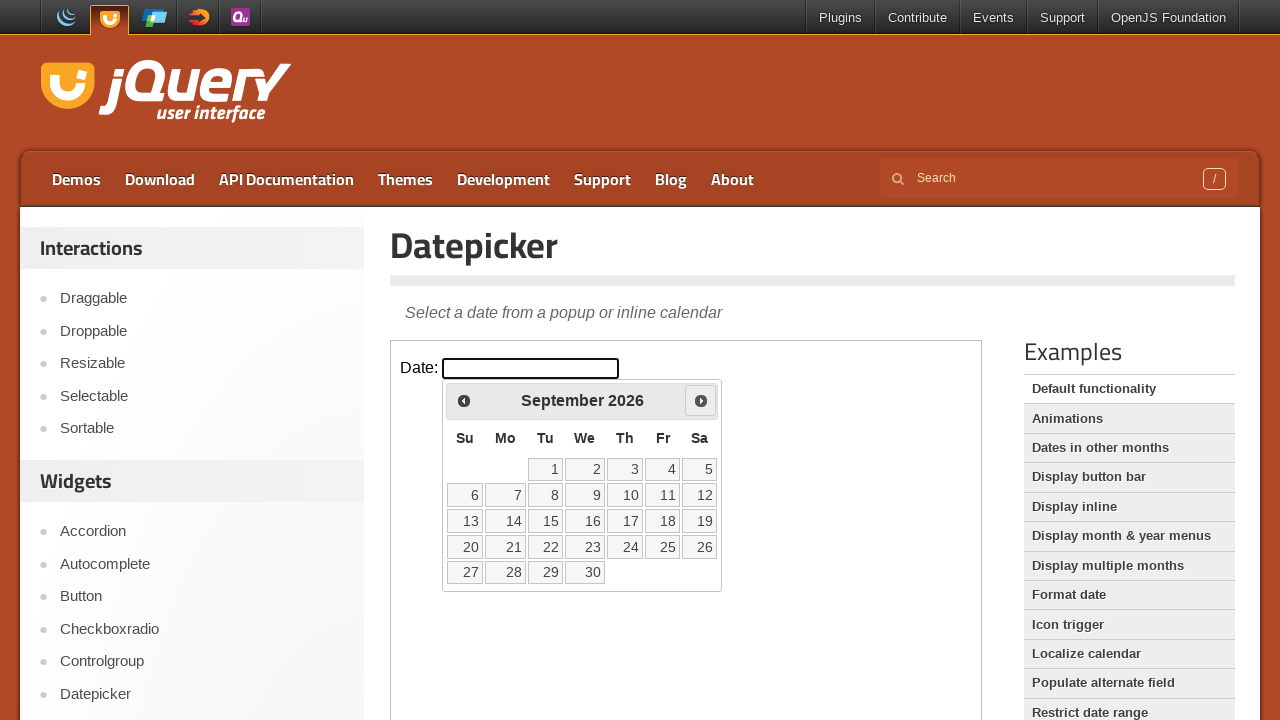

Checked if December is visible (iteration 8)
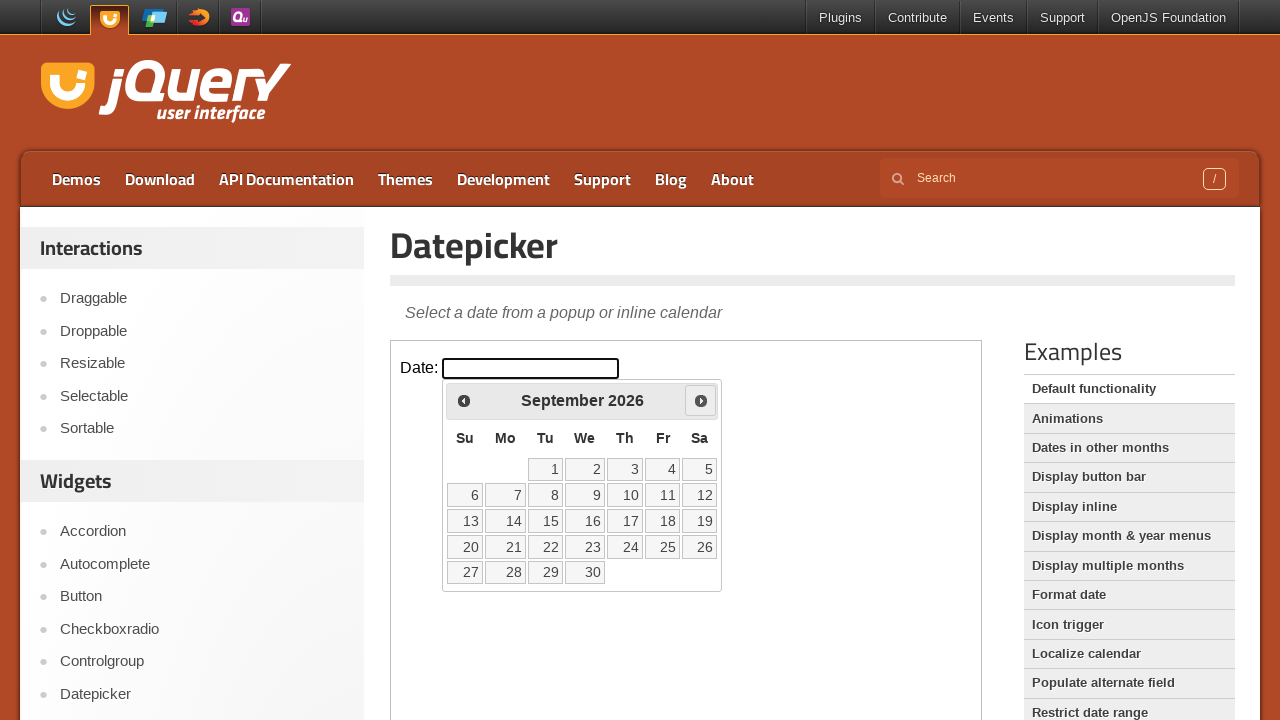

Clicked Next button to navigate to next month (iteration 8) at (701, 400) on iframe.demo-frame >> internal:control=enter-frame >> xpath=//span[text()='Next']
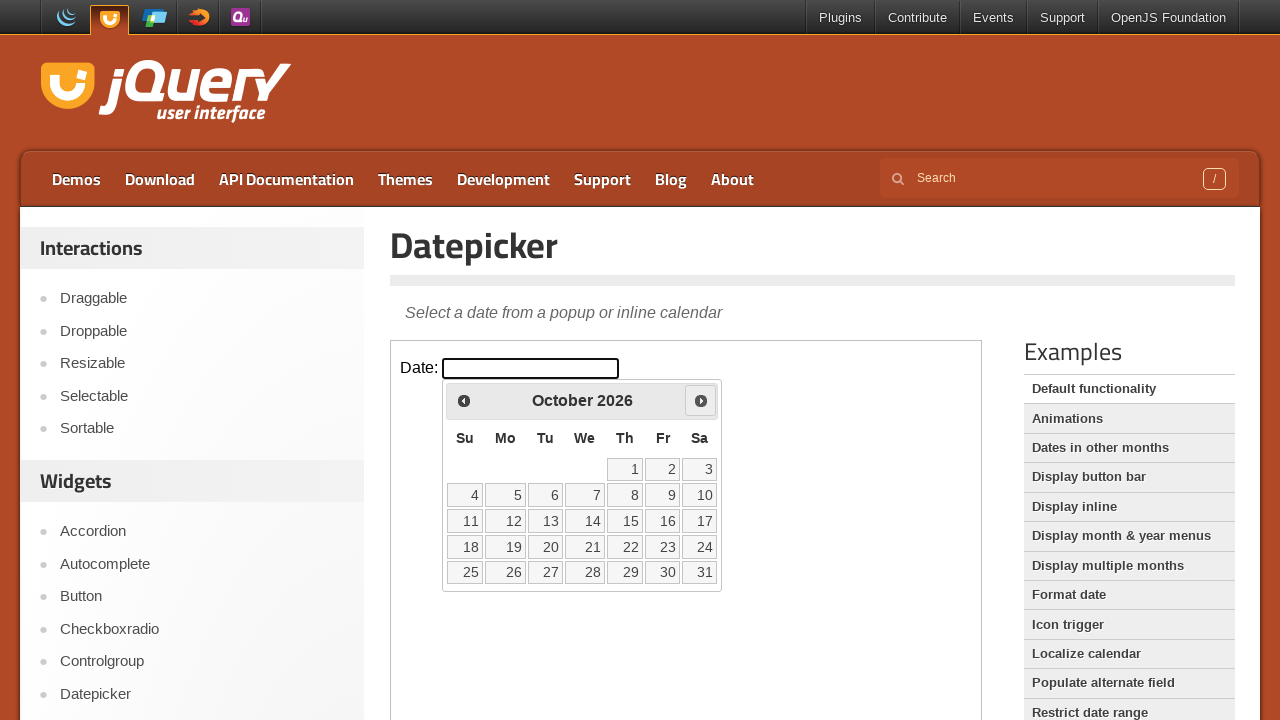

Waited for calendar animation to complete
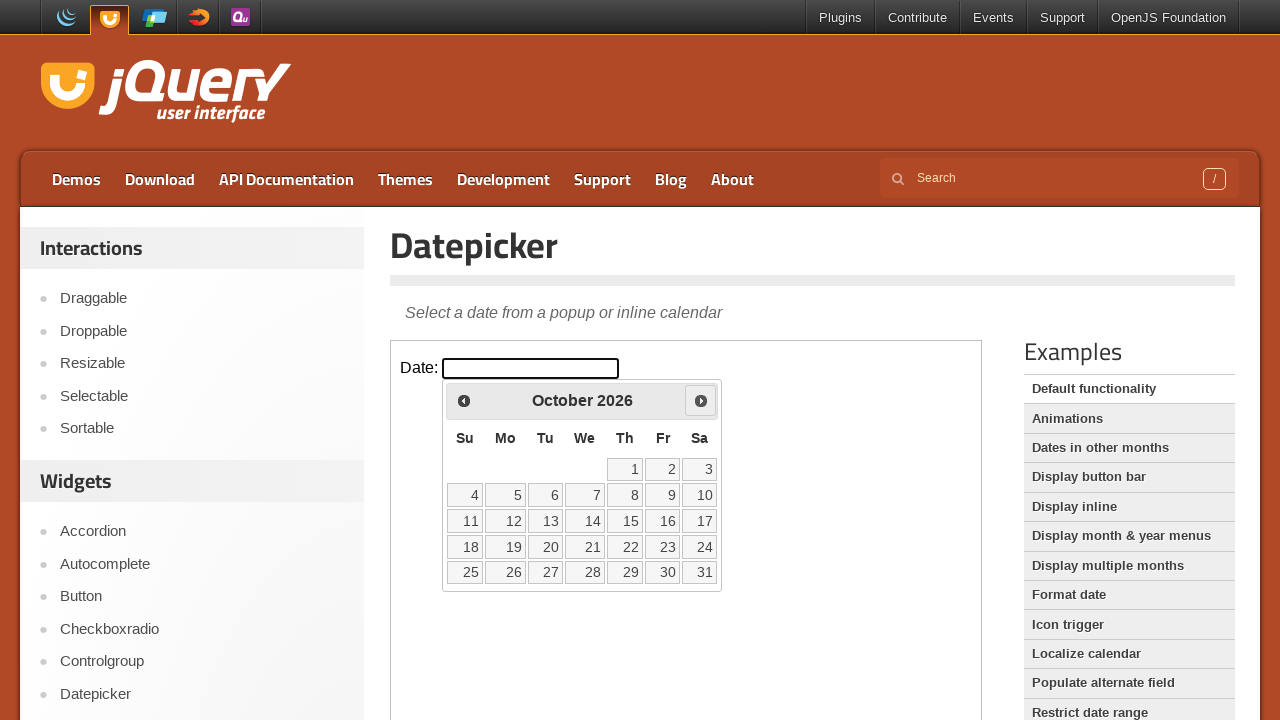

Checked if December is visible (iteration 9)
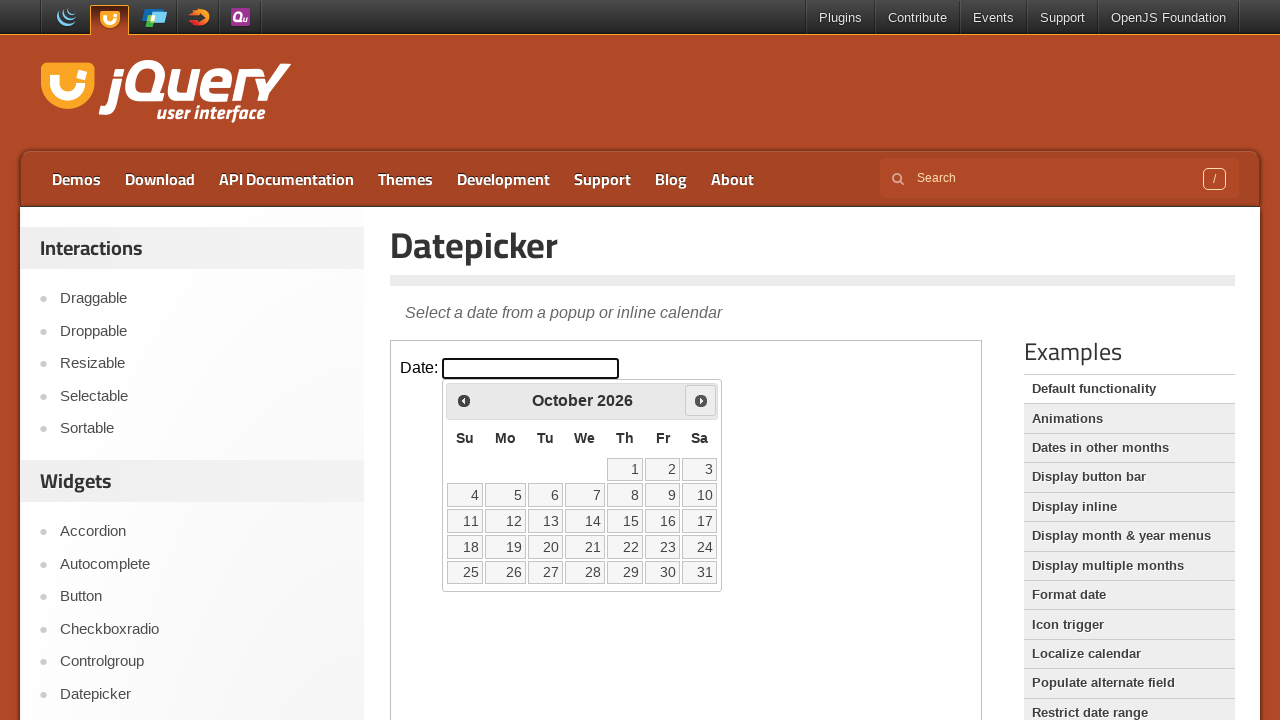

Clicked Next button to navigate to next month (iteration 9) at (701, 400) on iframe.demo-frame >> internal:control=enter-frame >> xpath=//span[text()='Next']
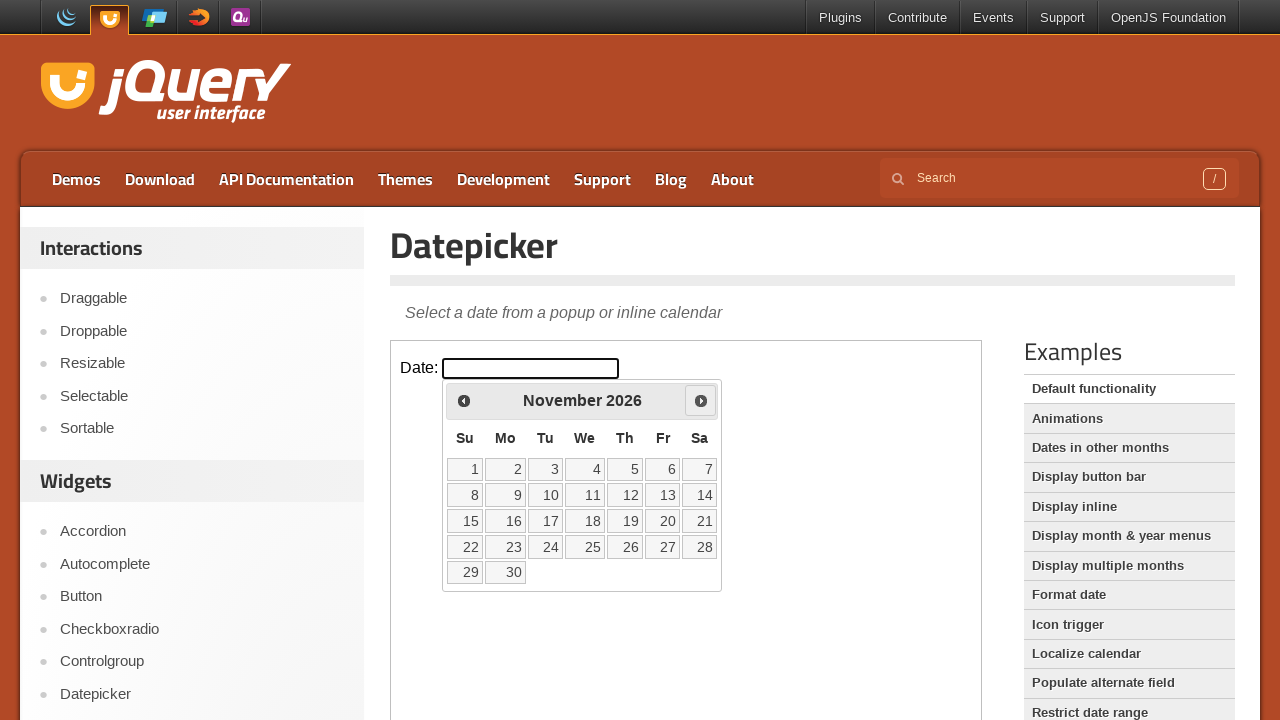

Waited for calendar animation to complete
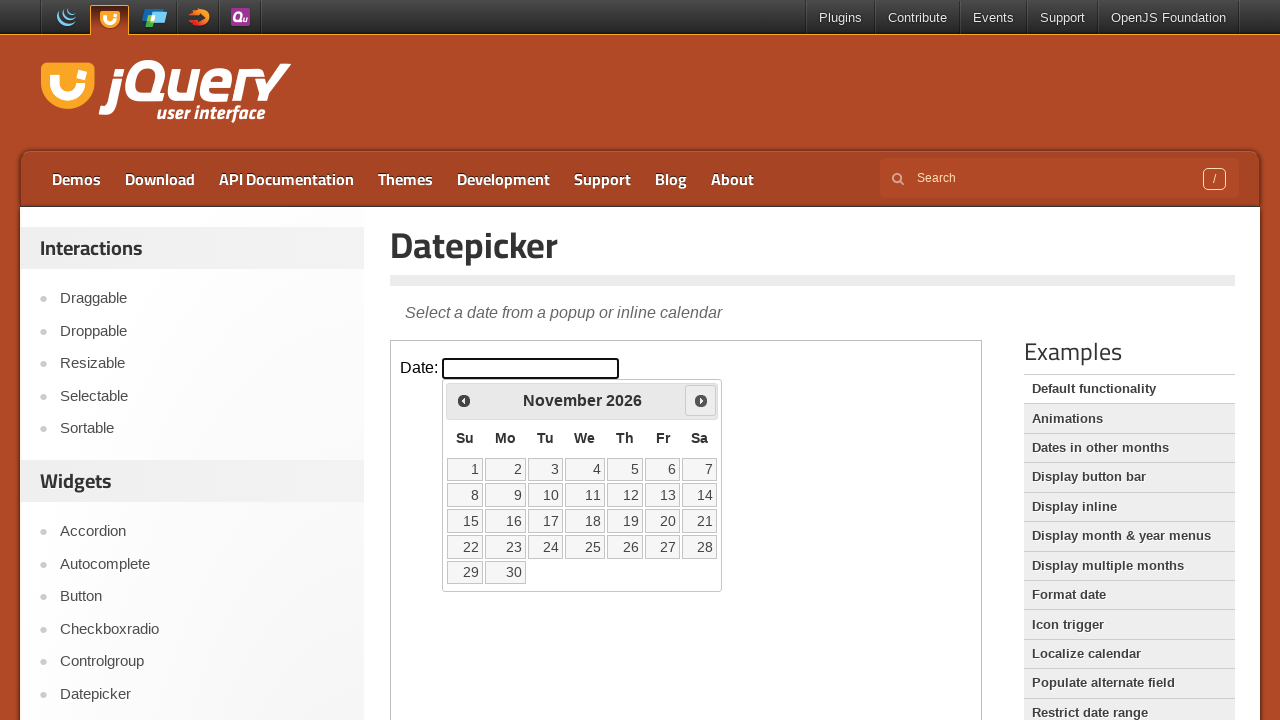

Checked if December is visible (iteration 10)
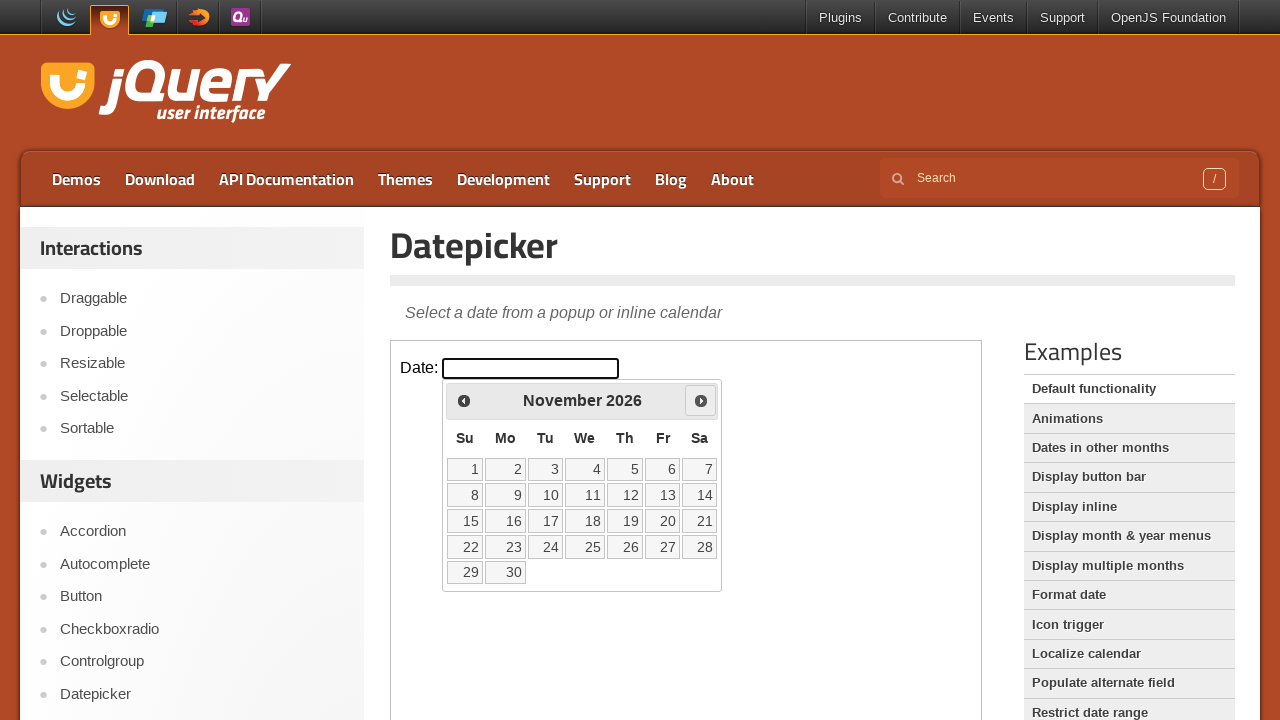

Clicked Next button to navigate to next month (iteration 10) at (701, 400) on iframe.demo-frame >> internal:control=enter-frame >> xpath=//span[text()='Next']
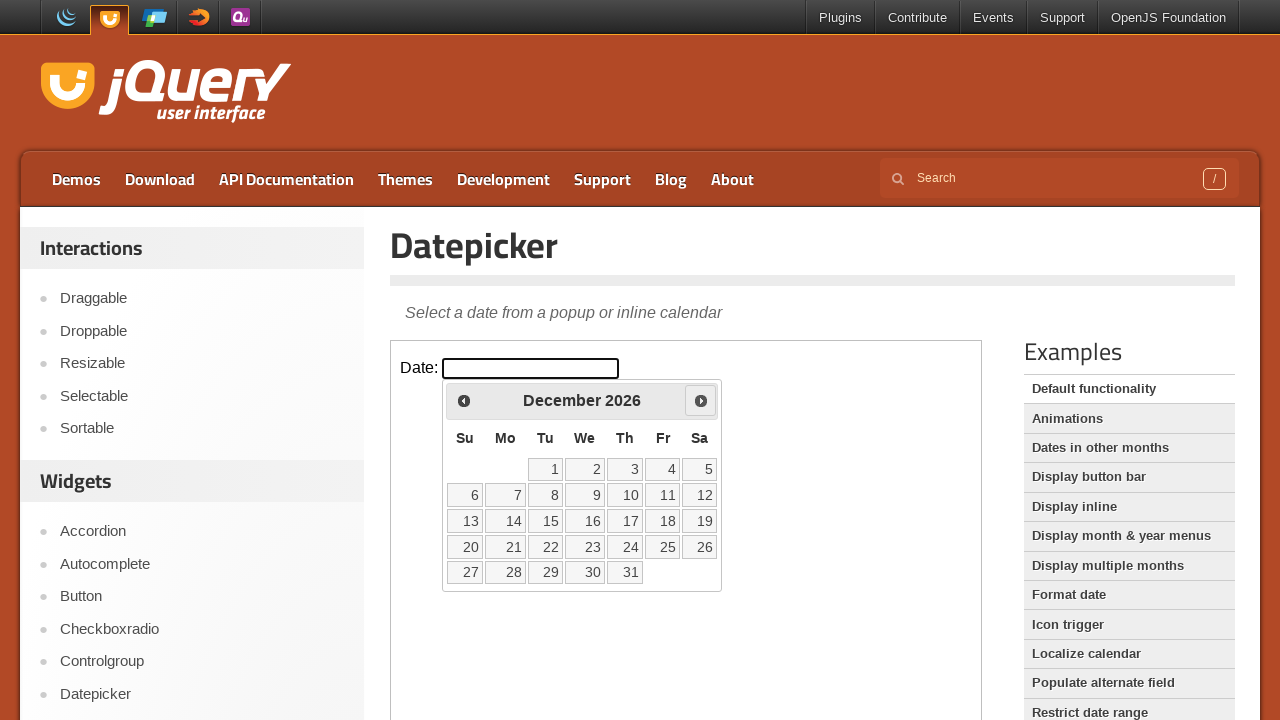

Waited for calendar animation to complete
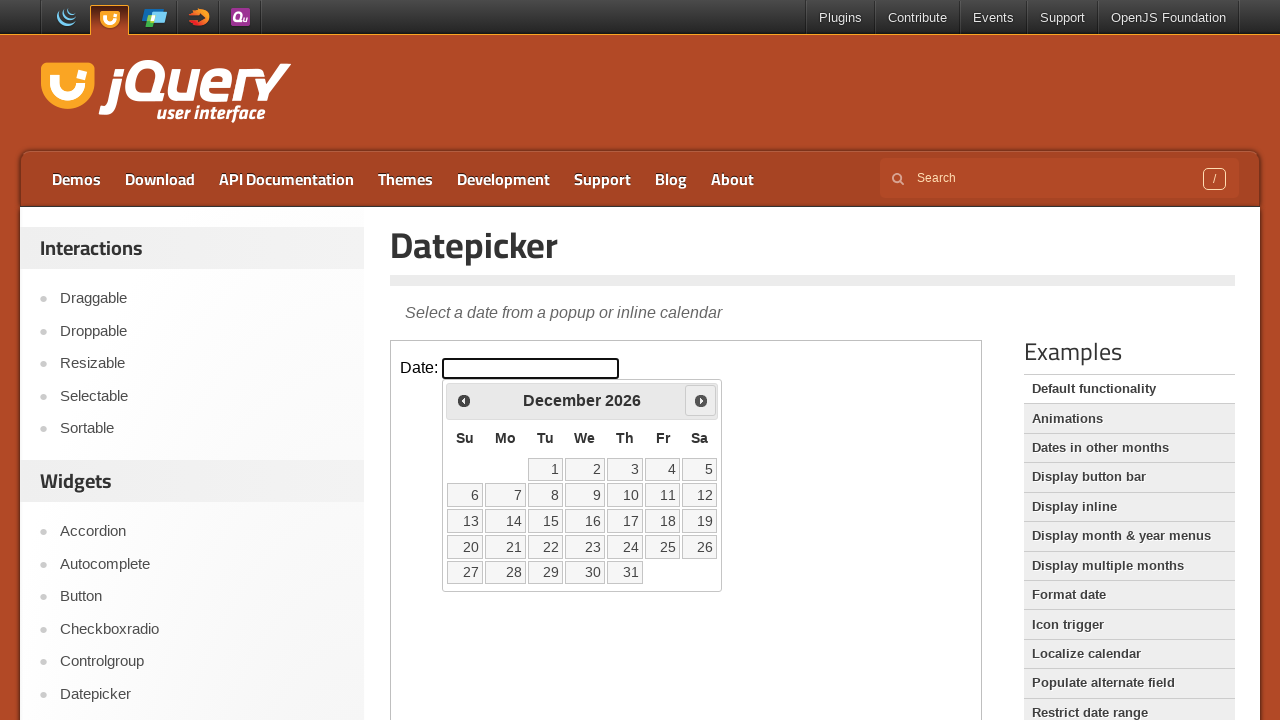

Checked if December is visible (iteration 11)
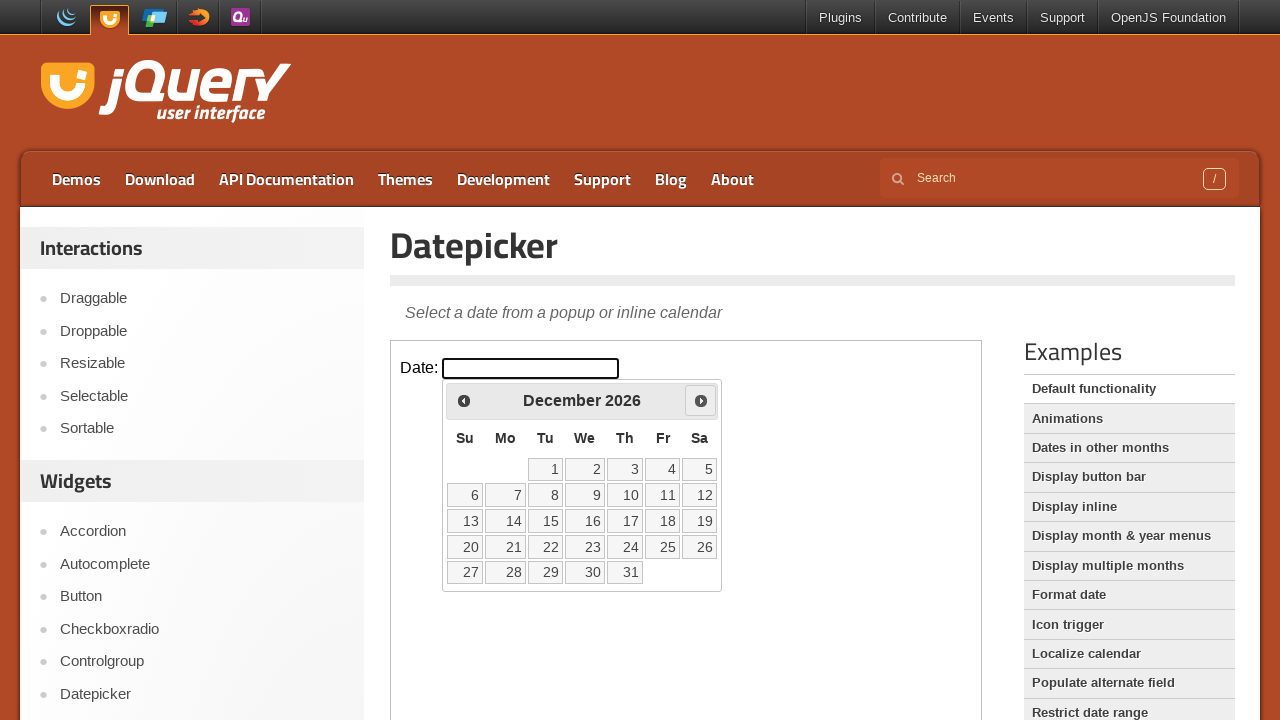

Found December and clicked day 14 at (506, 521) on iframe.demo-frame >> internal:control=enter-frame >> xpath=//tr/td/a[text()='14'
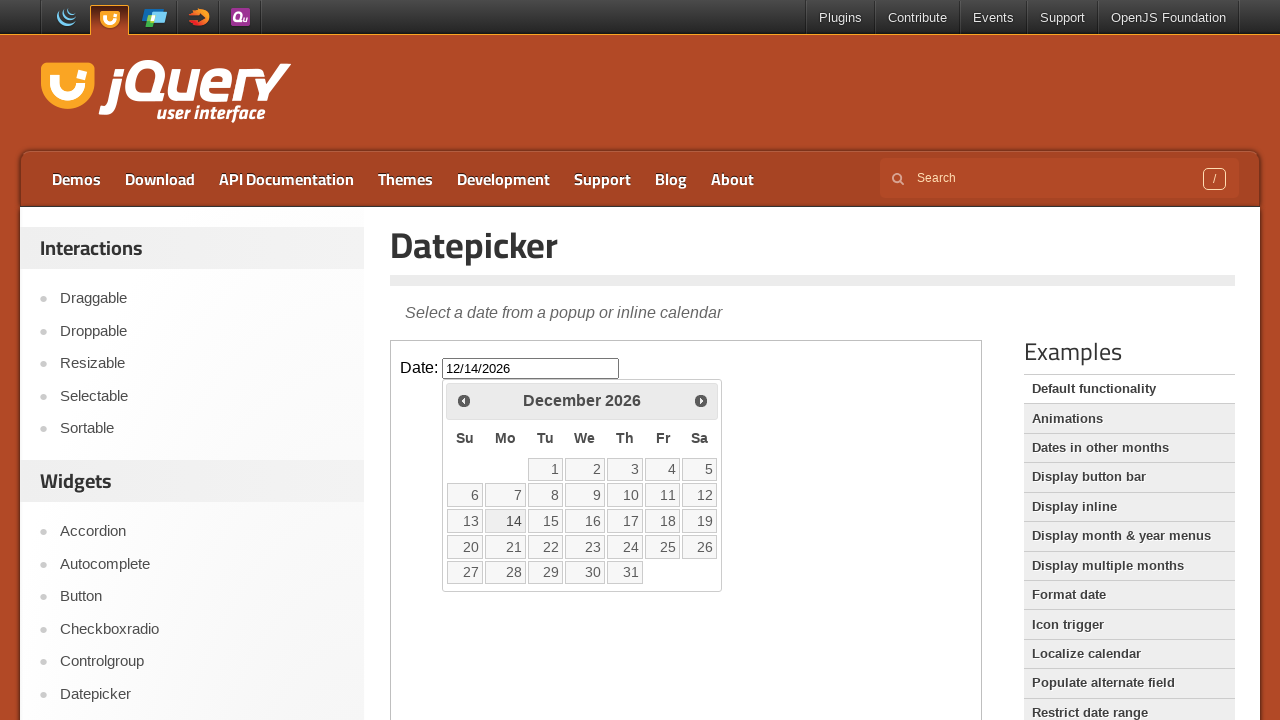

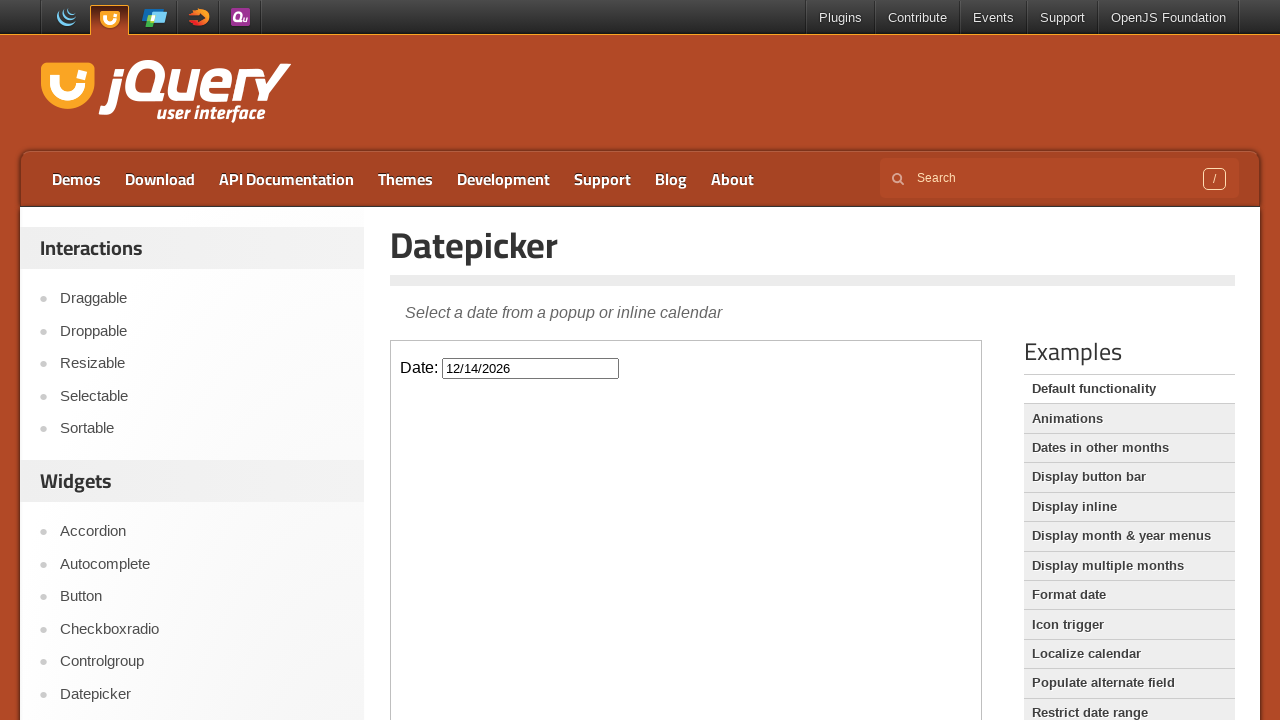